Tests the Services dropdown menu by hovering over it to reveal the dropdown, then clicking each service link in the dropdown and navigating back to verify all links work correctly.

Starting URL: https://rtctek.com/

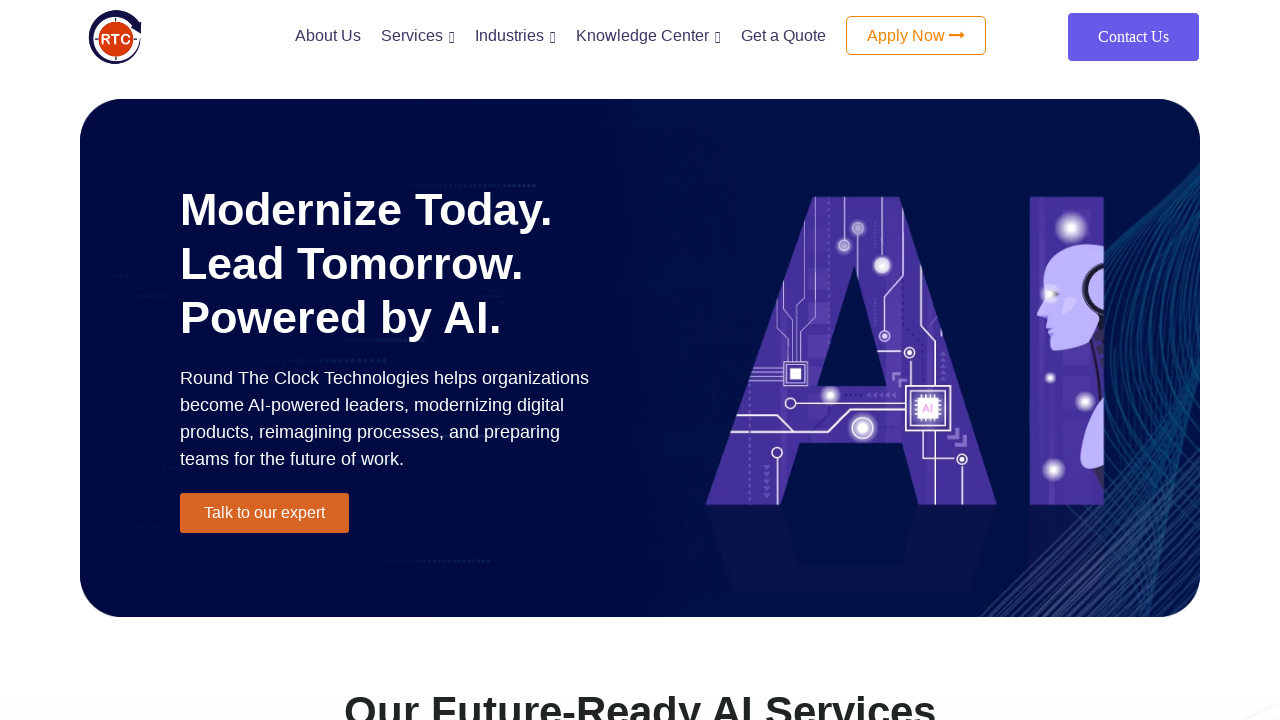

Hovered over Services menu to display dropdown at (412, 35) on xpath=//a[normalize-space()='Services']
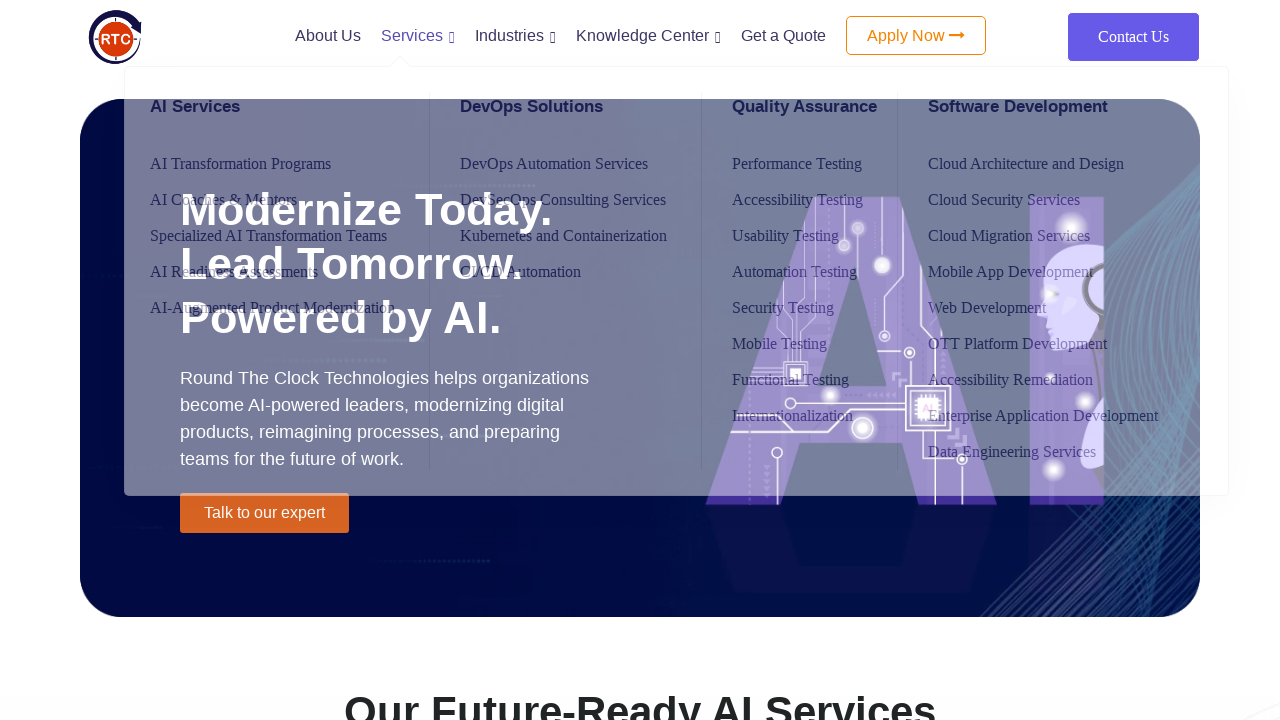

Waited for dropdown to become visible
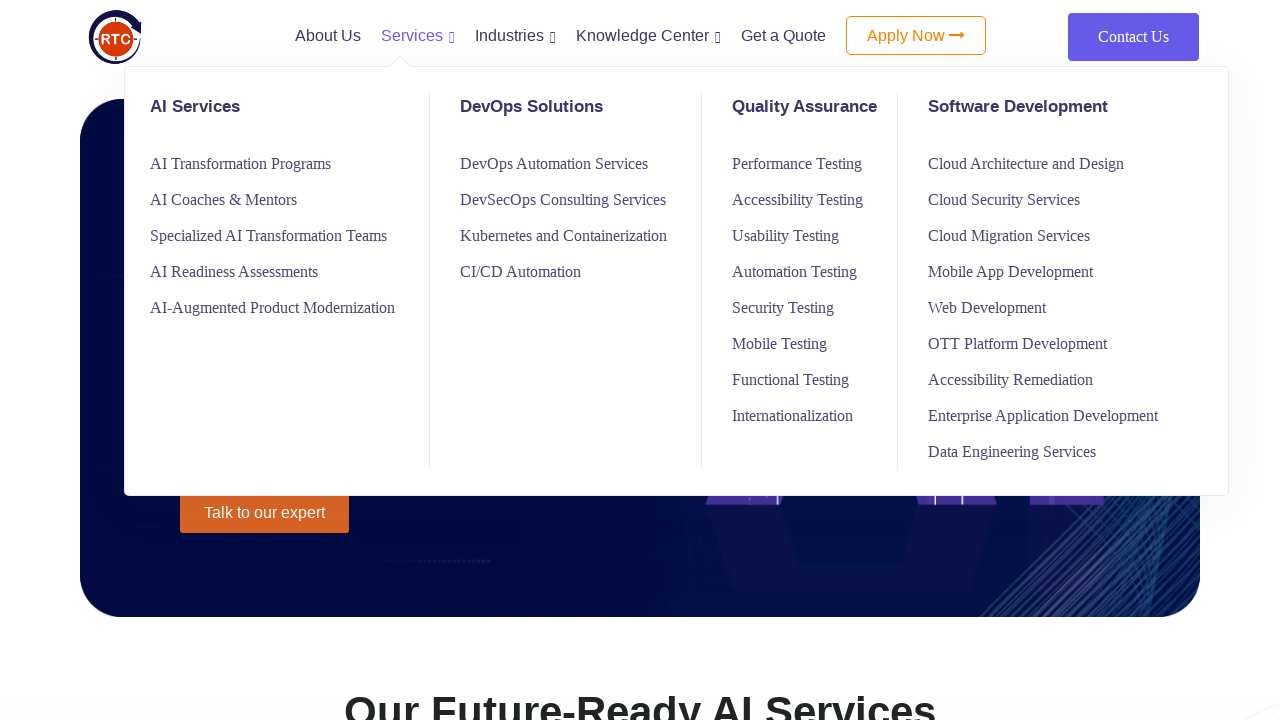

Retrieved 0 service links from dropdown
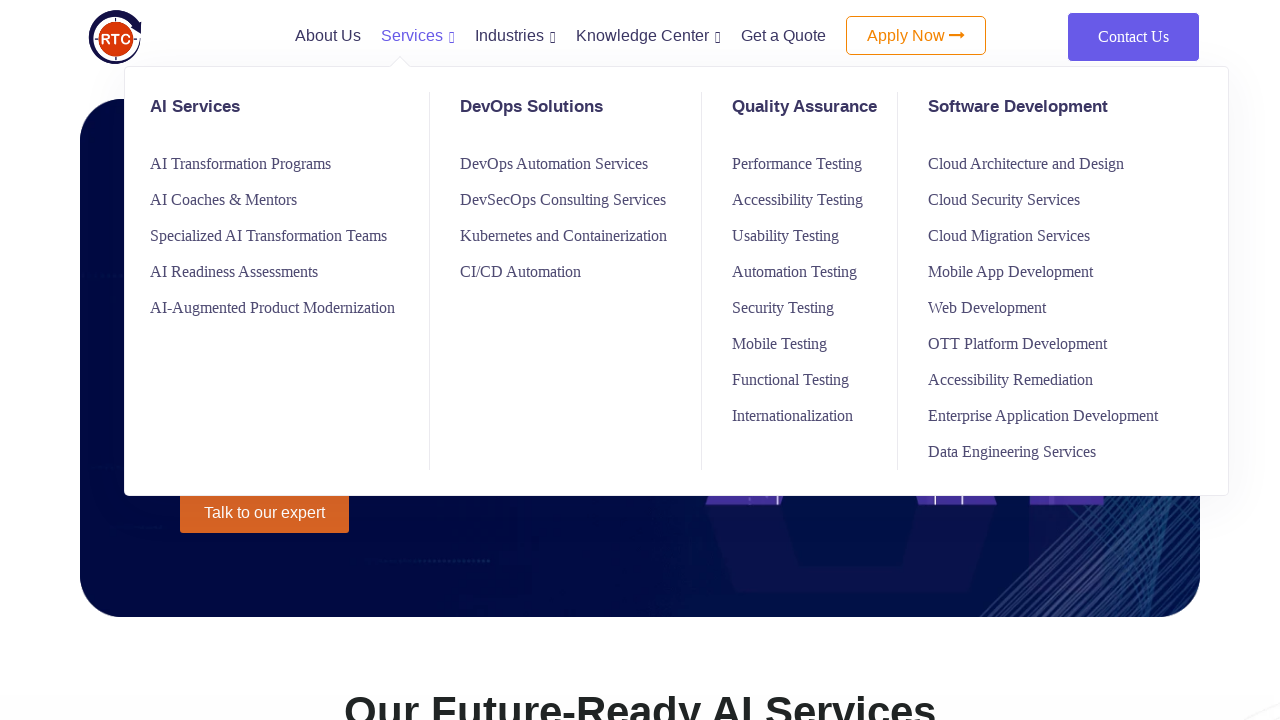

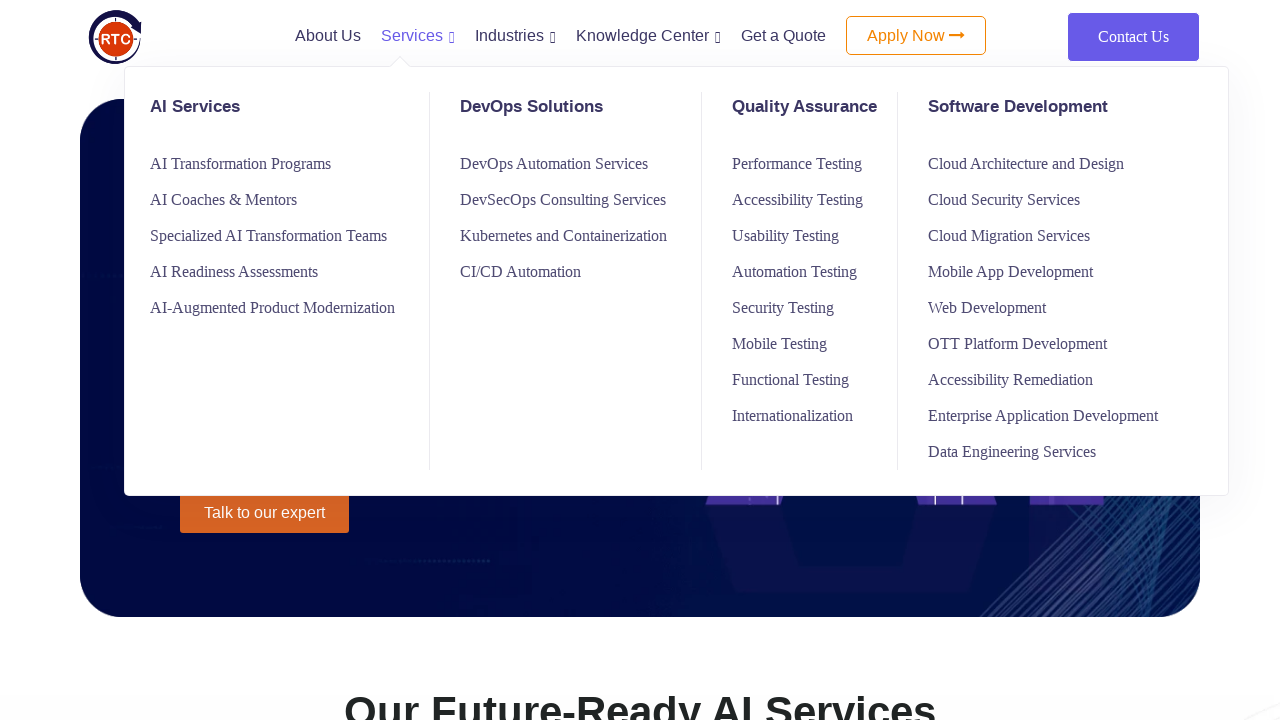